Tests marking a todo as incomplete by toggling the checkbox twice

Starting URL: https://todomvc.com/examples/angular/dist/browser/#/all

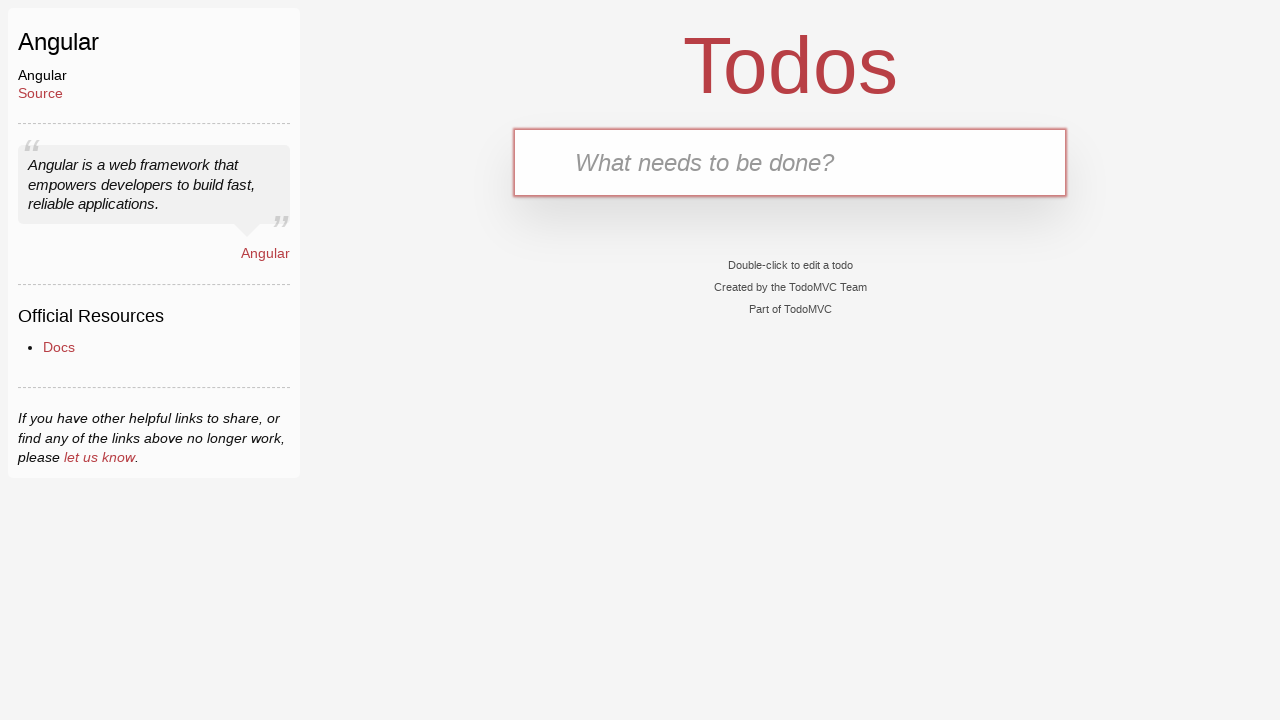

Filled new todo input with 'buy milk' on .new-todo
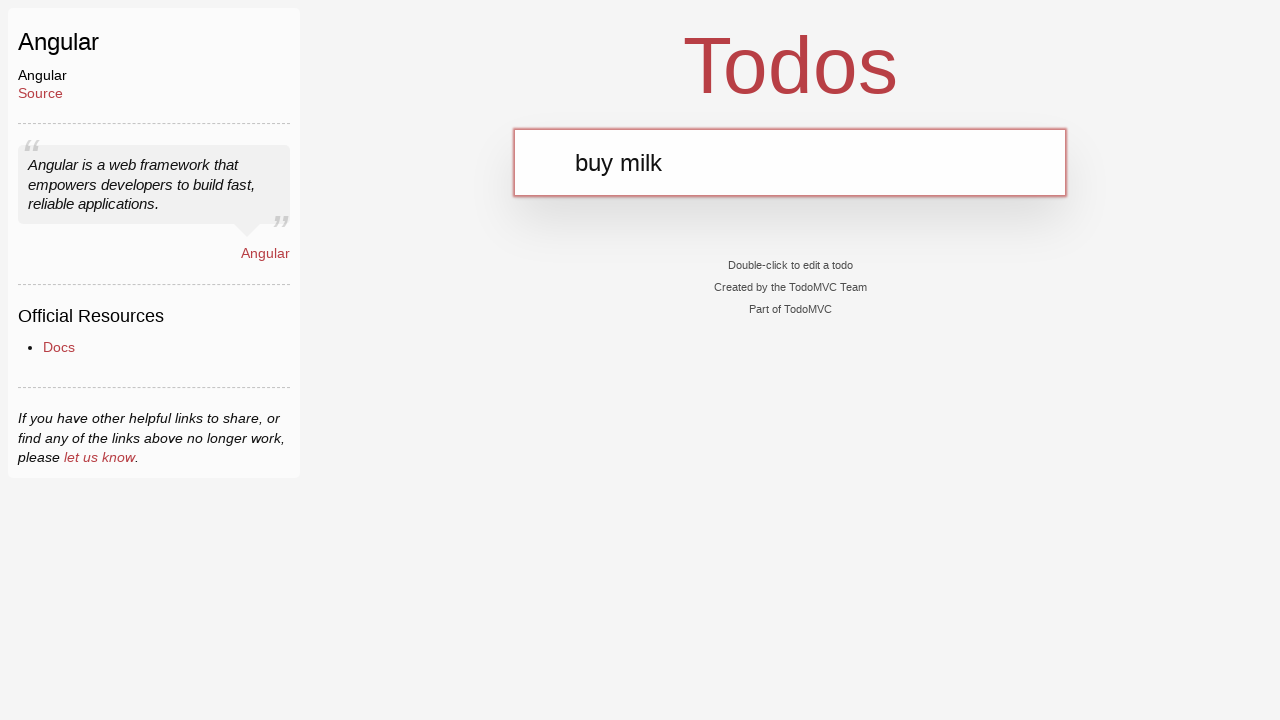

Pressed Enter to create new todo on .new-todo
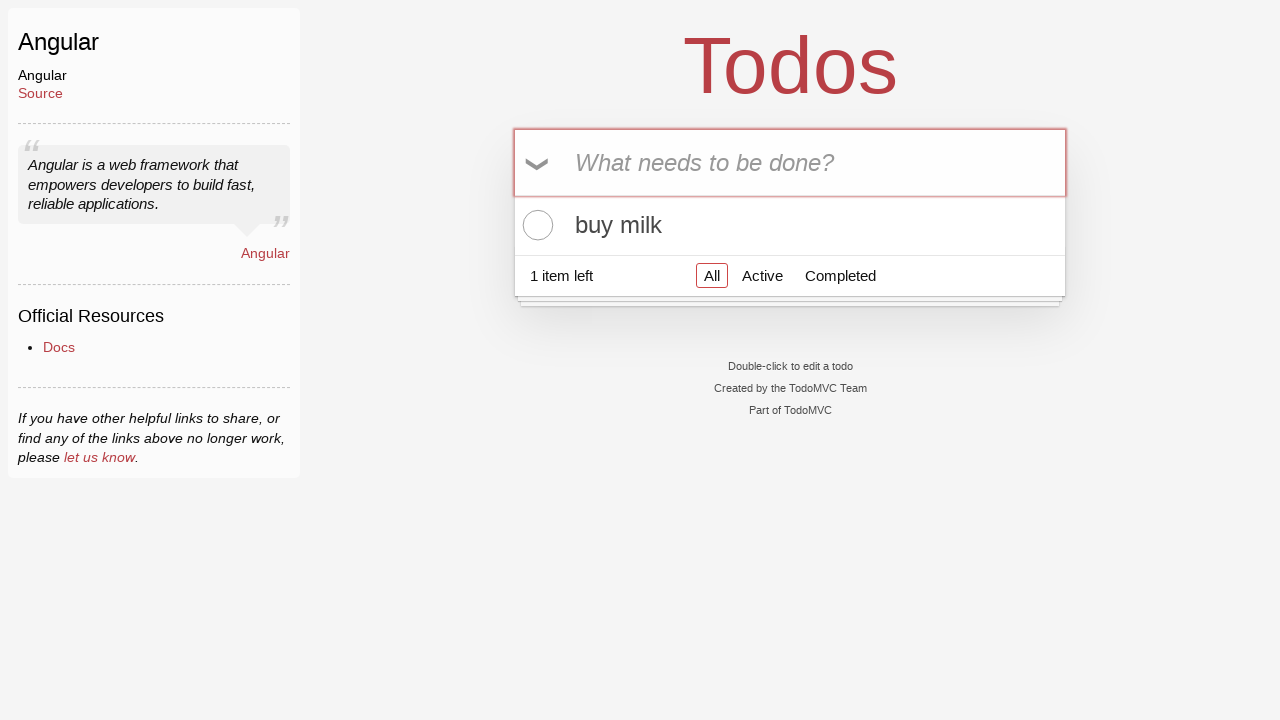

Todo item appeared in the list
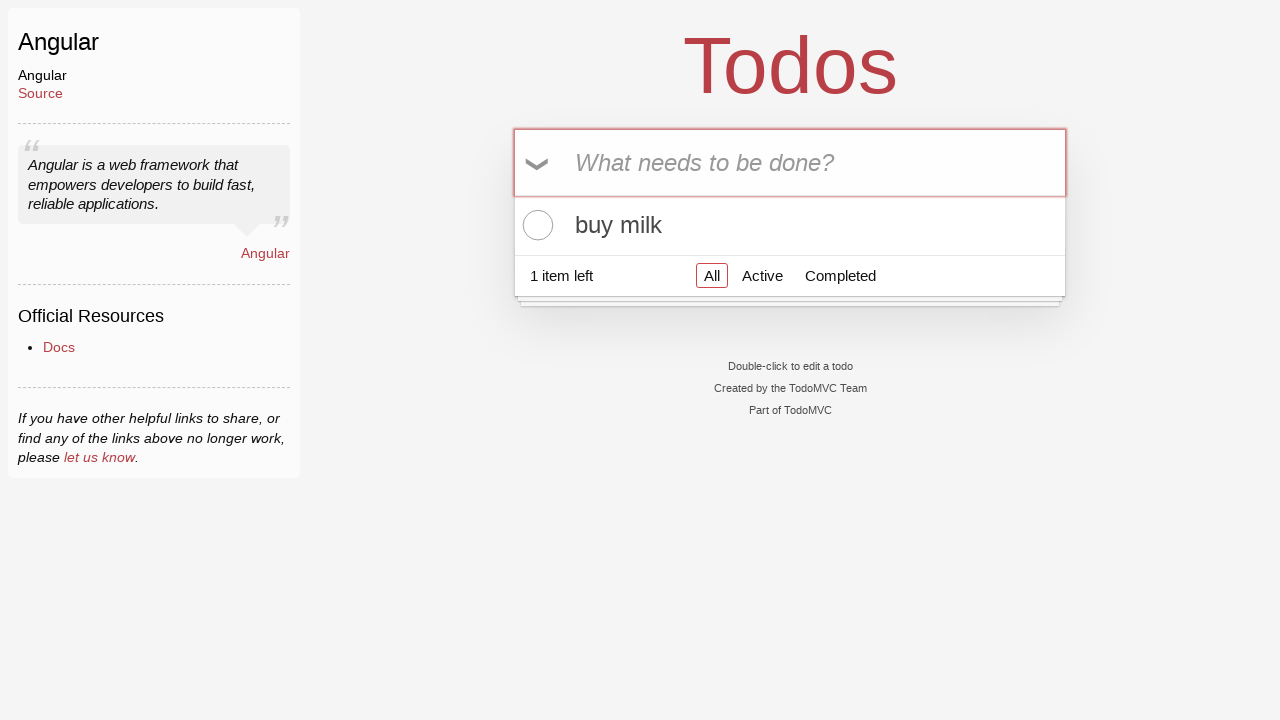

Clicked checkbox to mark todo as completed at (535, 225) on .todo-list li:first-child .toggle
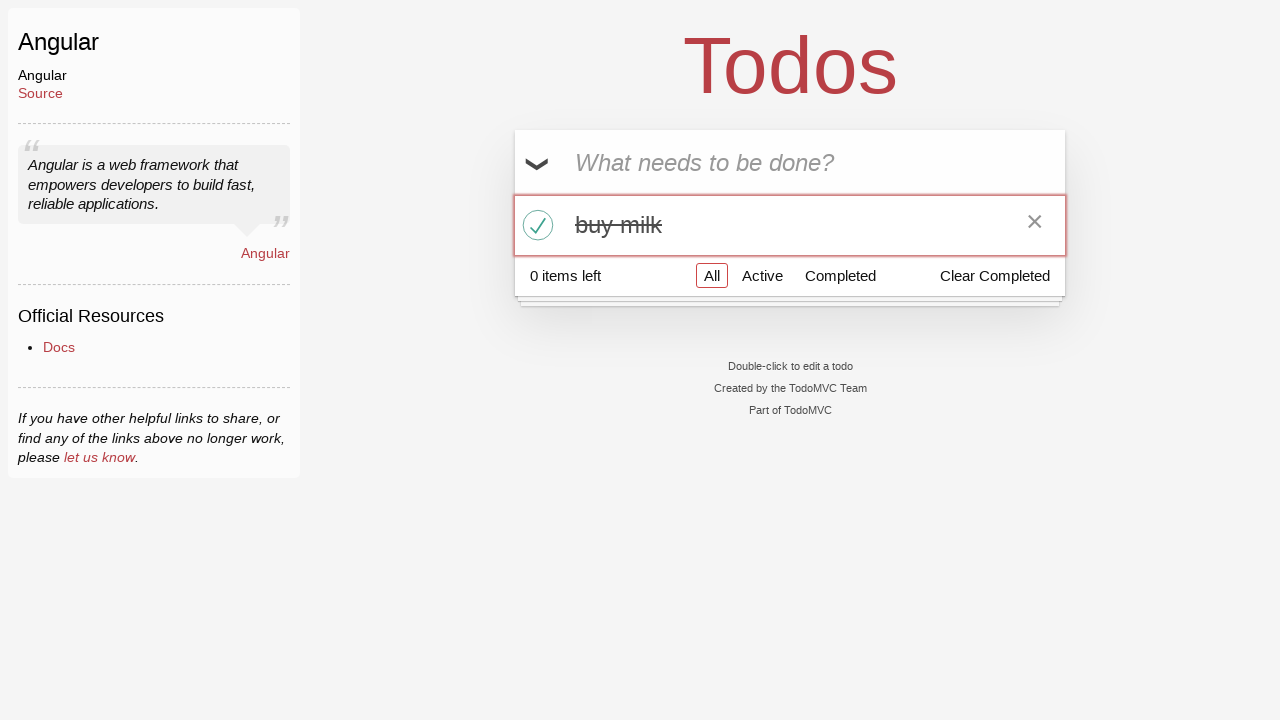

Clicked checkbox again to mark todo as incomplete at (535, 225) on .todo-list li:first-child .toggle
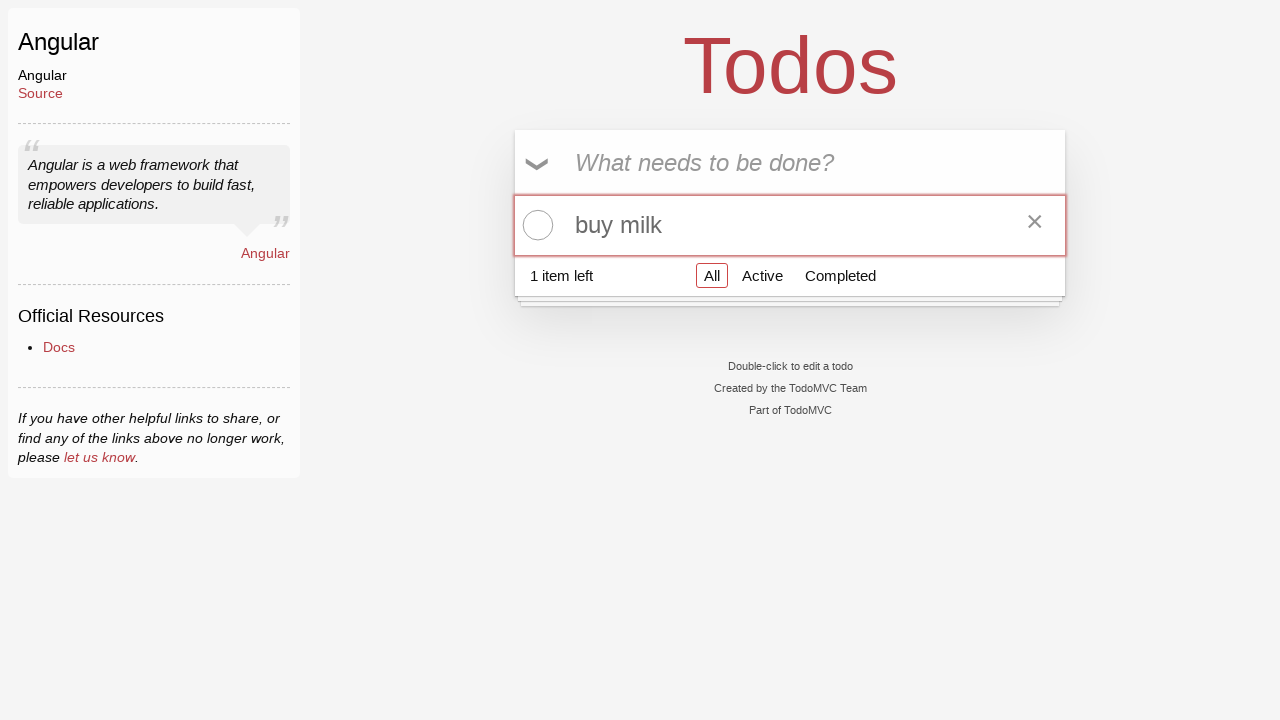

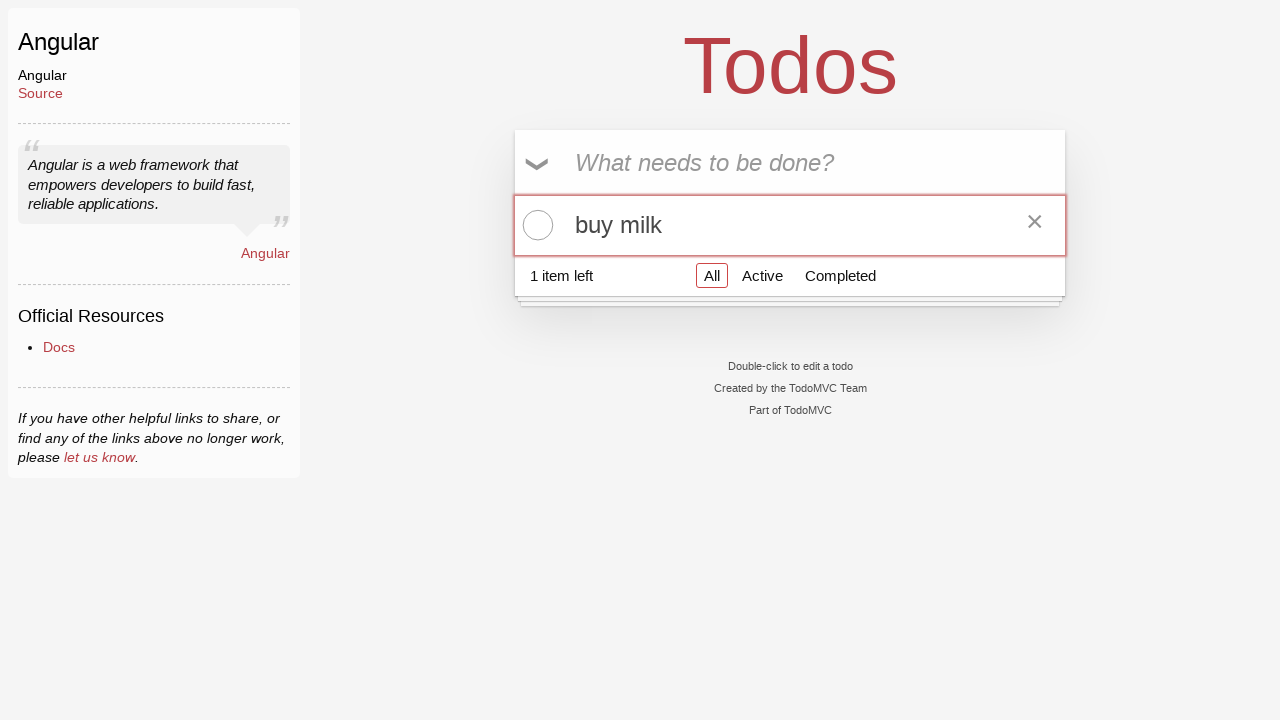